Tests that todo data persists after page reload including completed state

Starting URL: https://demo.playwright.dev/todomvc

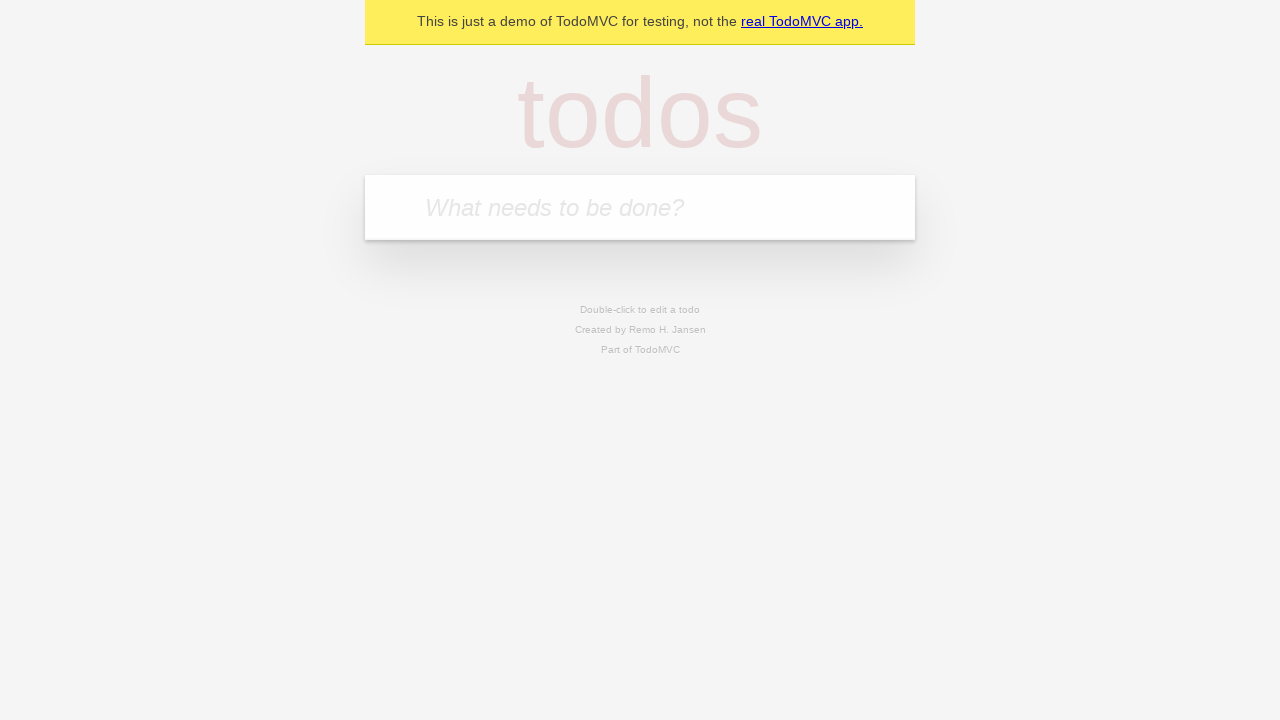

Filled todo input with 'buy some cheese' on internal:attr=[placeholder="What needs to be done?"i]
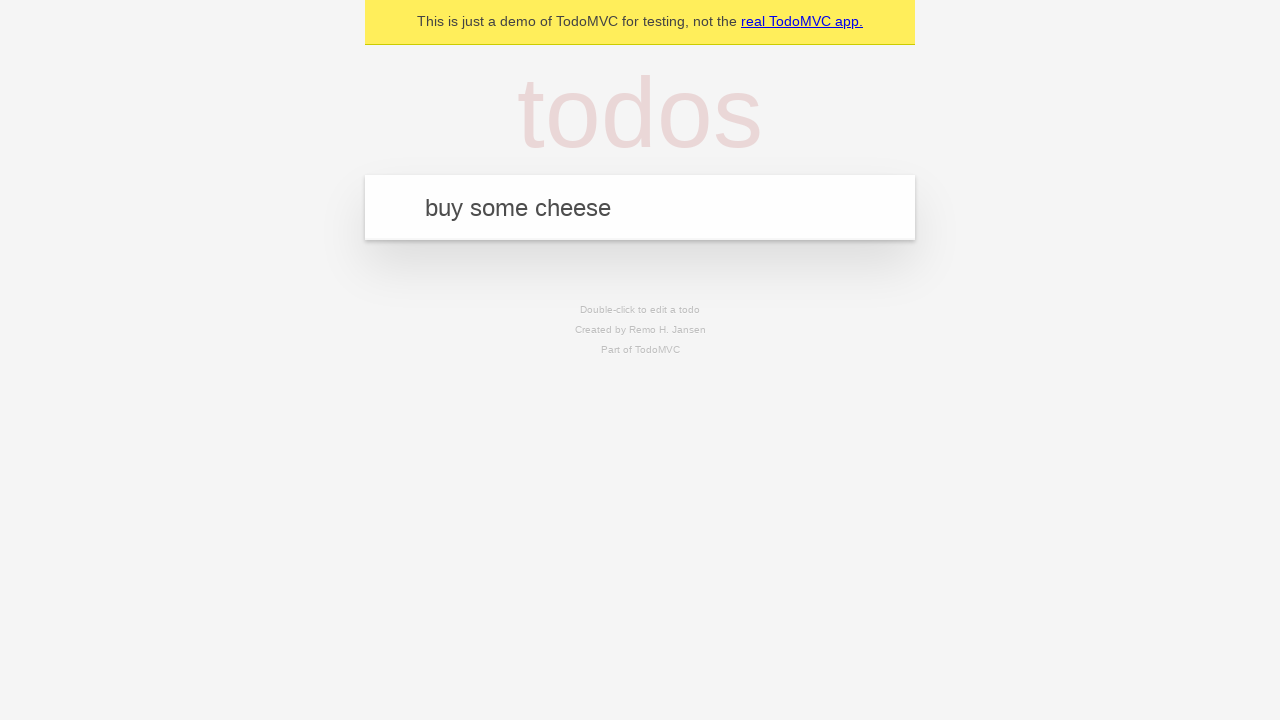

Pressed Enter to create first todo on internal:attr=[placeholder="What needs to be done?"i]
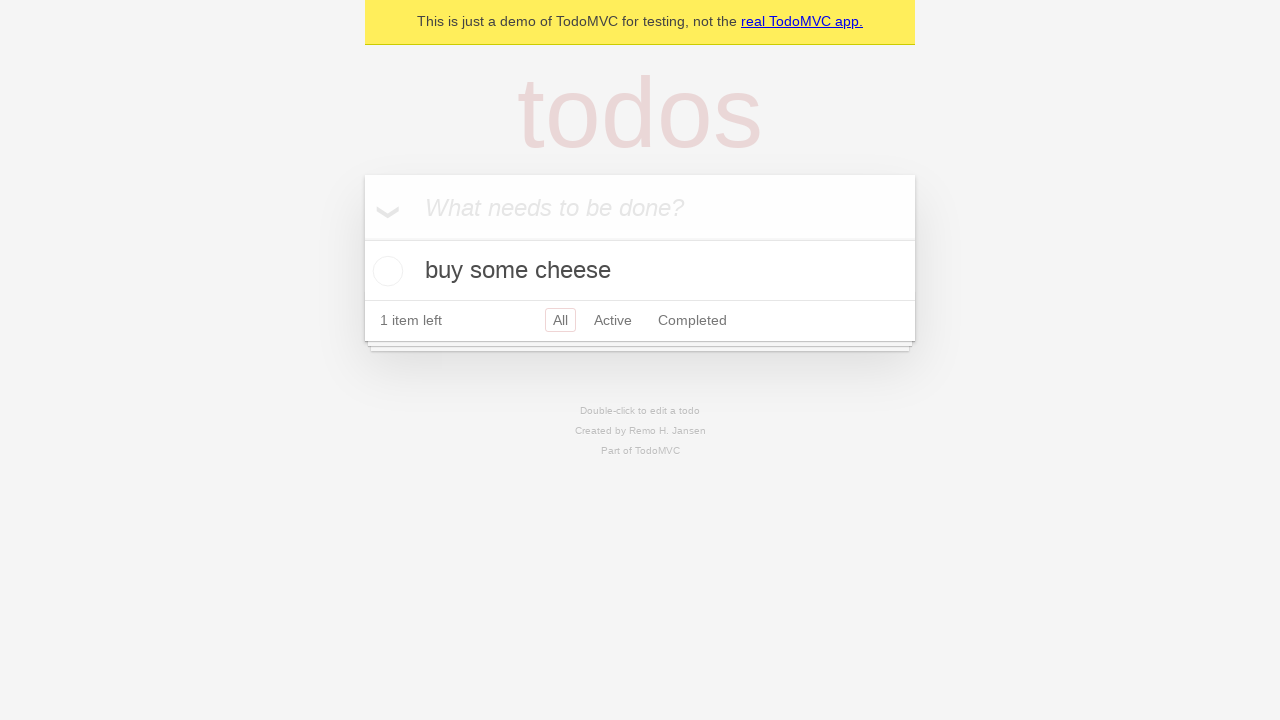

Filled todo input with 'feed the cat' on internal:attr=[placeholder="What needs to be done?"i]
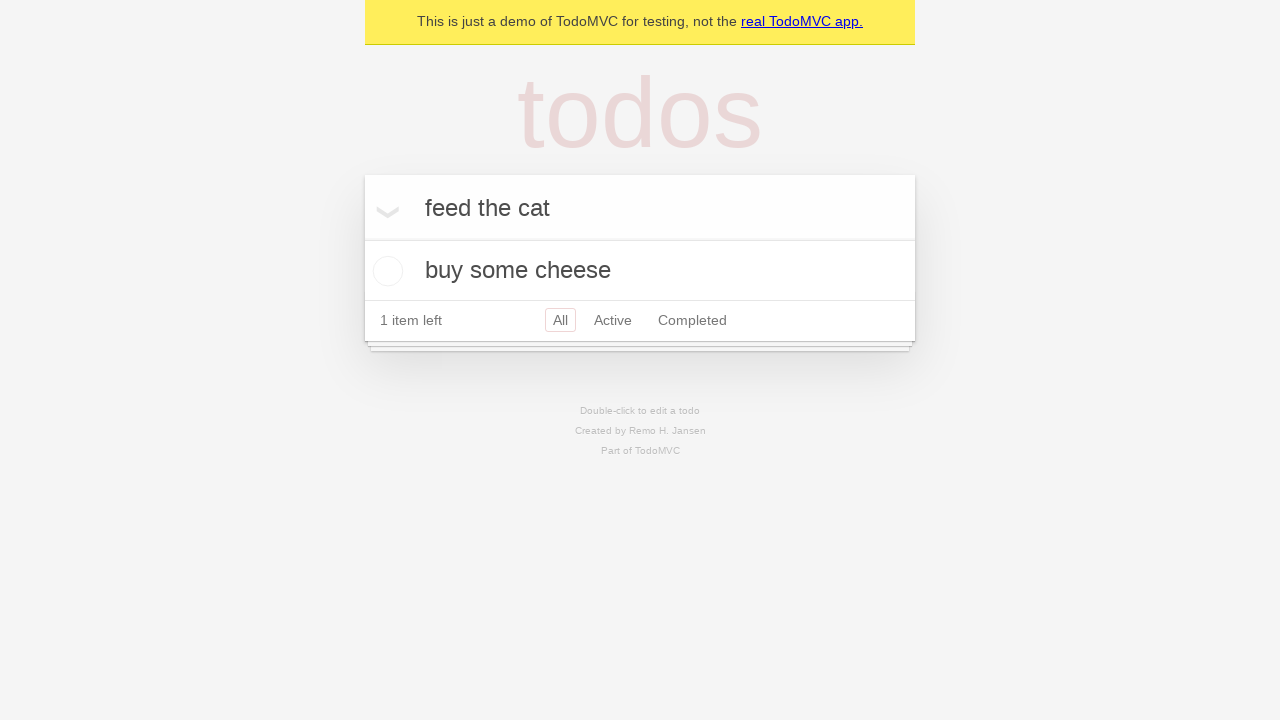

Pressed Enter to create second todo on internal:attr=[placeholder="What needs to be done?"i]
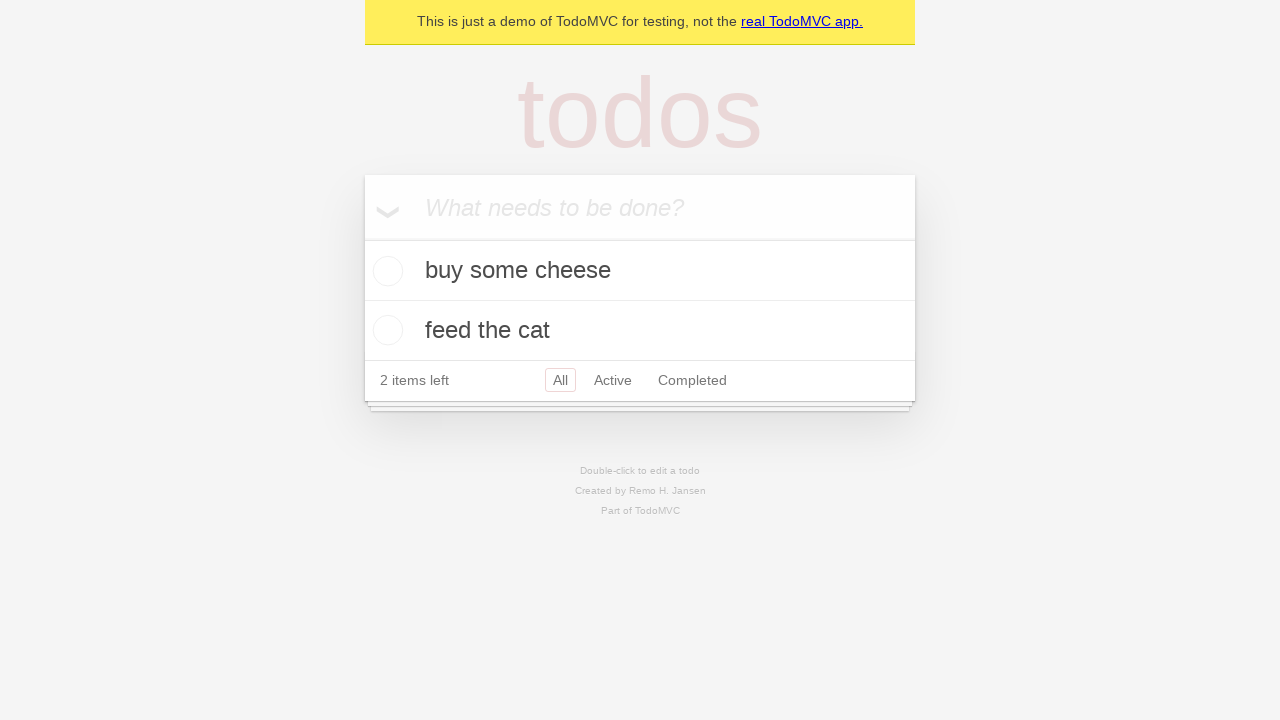

Checked the first todo item at (385, 271) on internal:testid=[data-testid="todo-item"s] >> nth=0 >> internal:role=checkbox
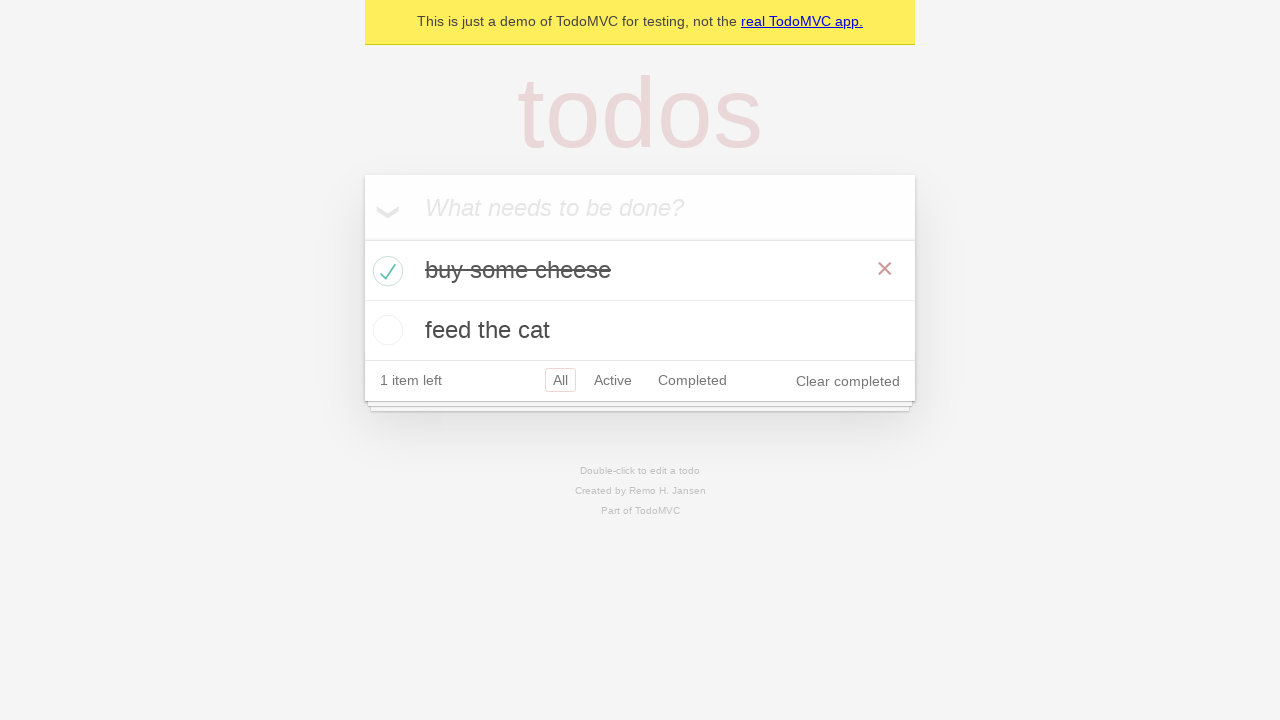

Reloaded the page
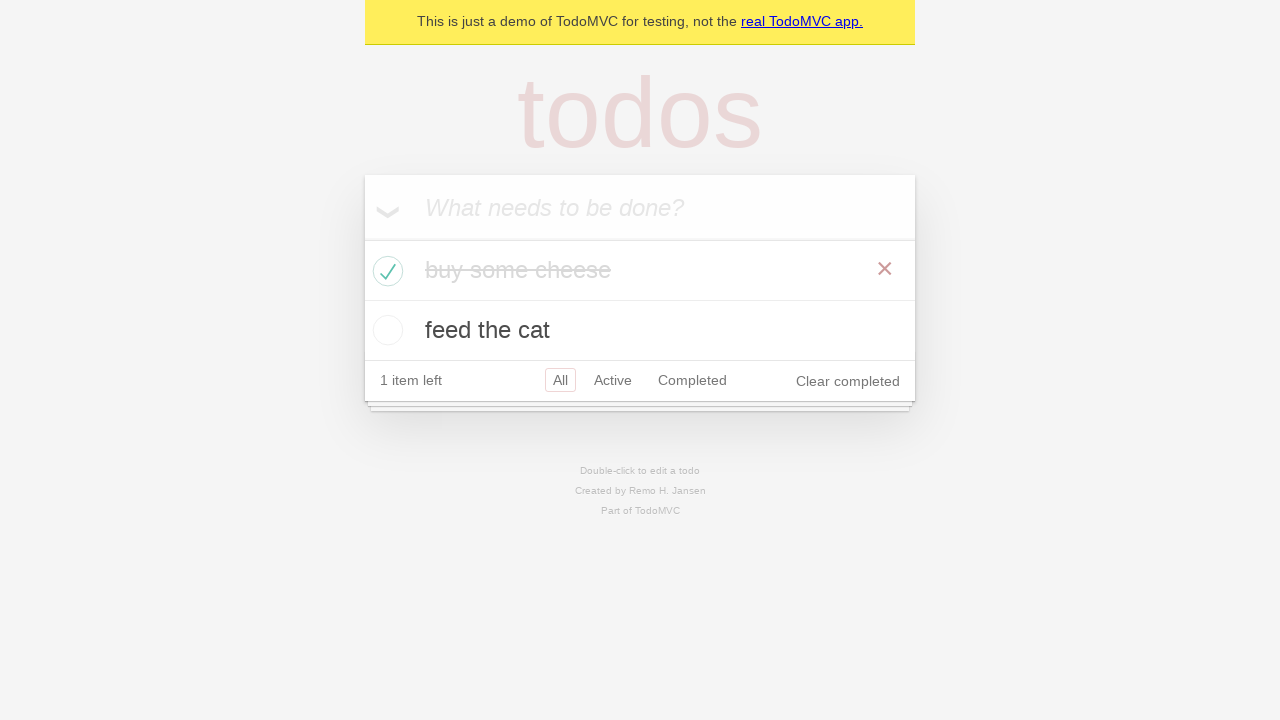

Waited for todo items to load after page reload
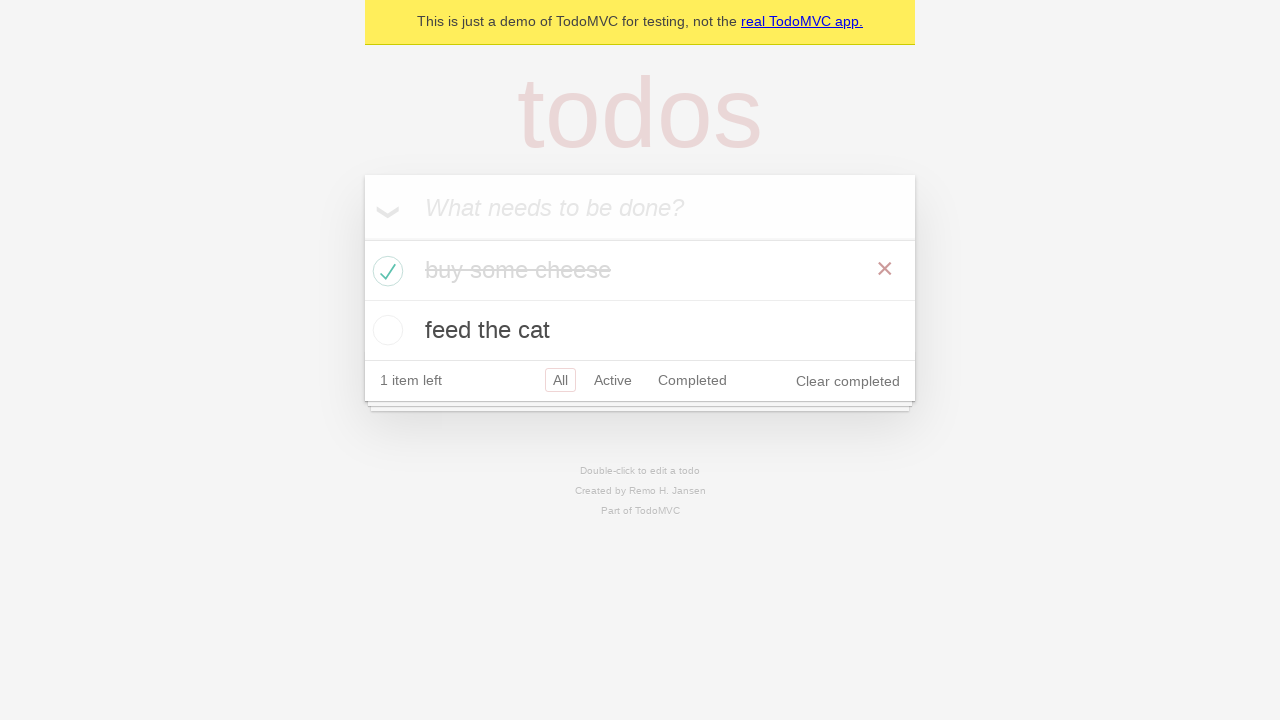

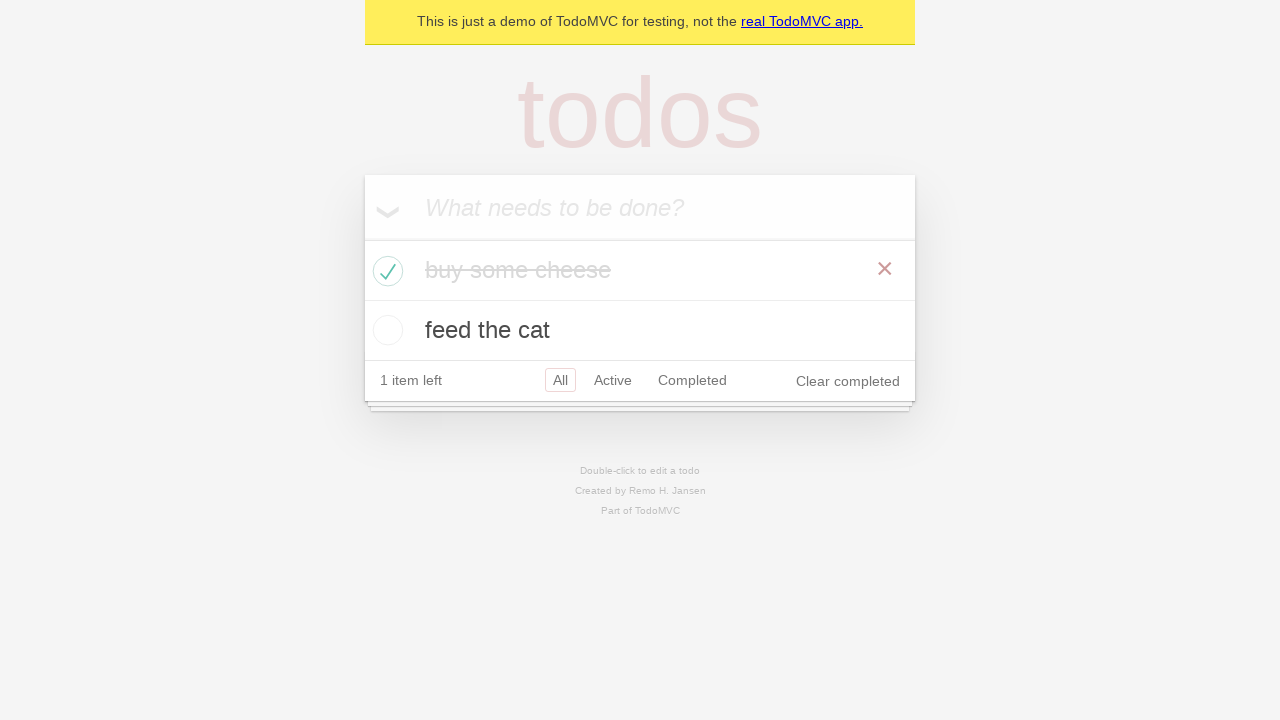